Tests a registration form by navigating to the registration page and filling in the first name and last name fields

Starting URL: http://demo.automationtesting.in/Register.html

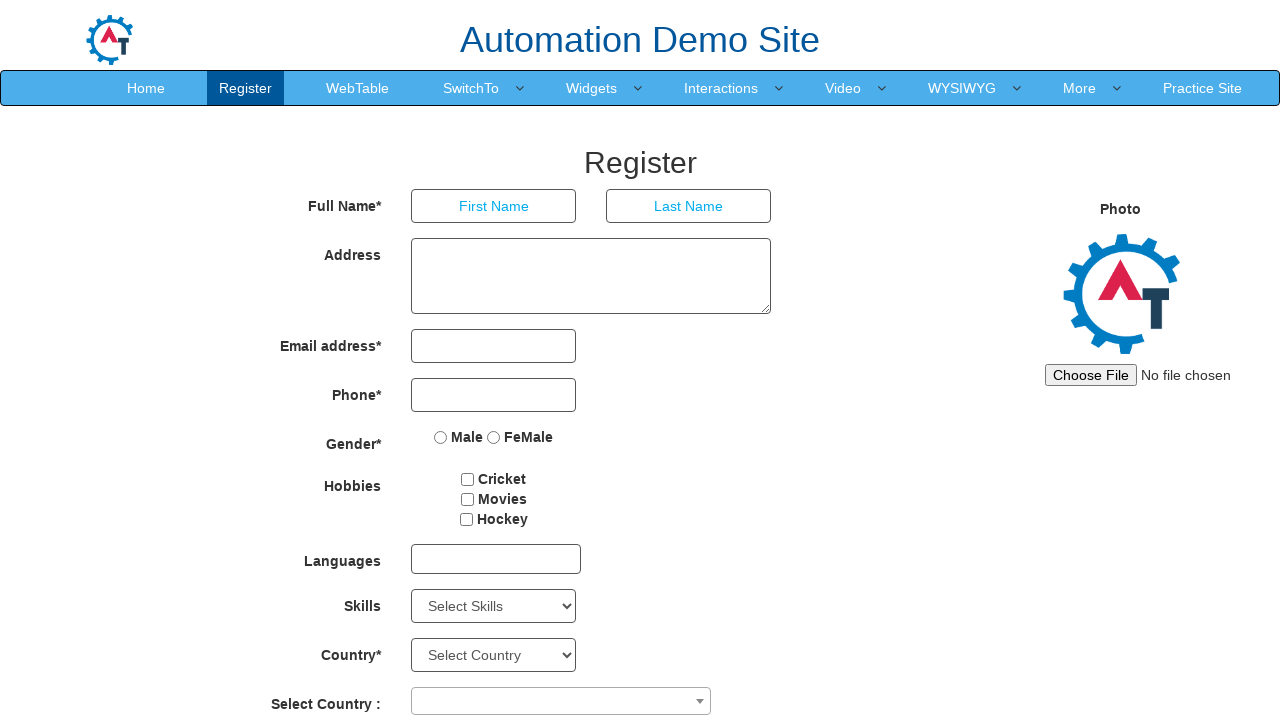

Filled first name field with 'JohnTest' on input[placeholder='First Name']
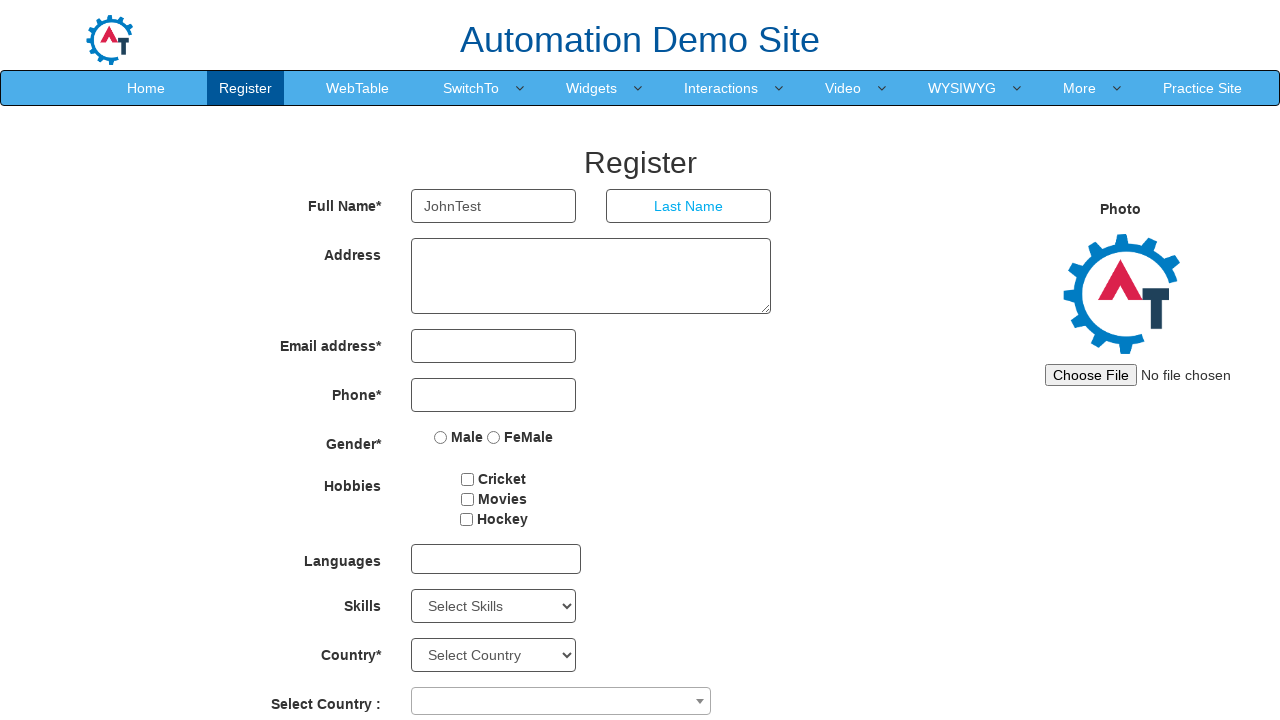

Filled last name field with 'SmithDemo' on input[placeholder='Last Name']
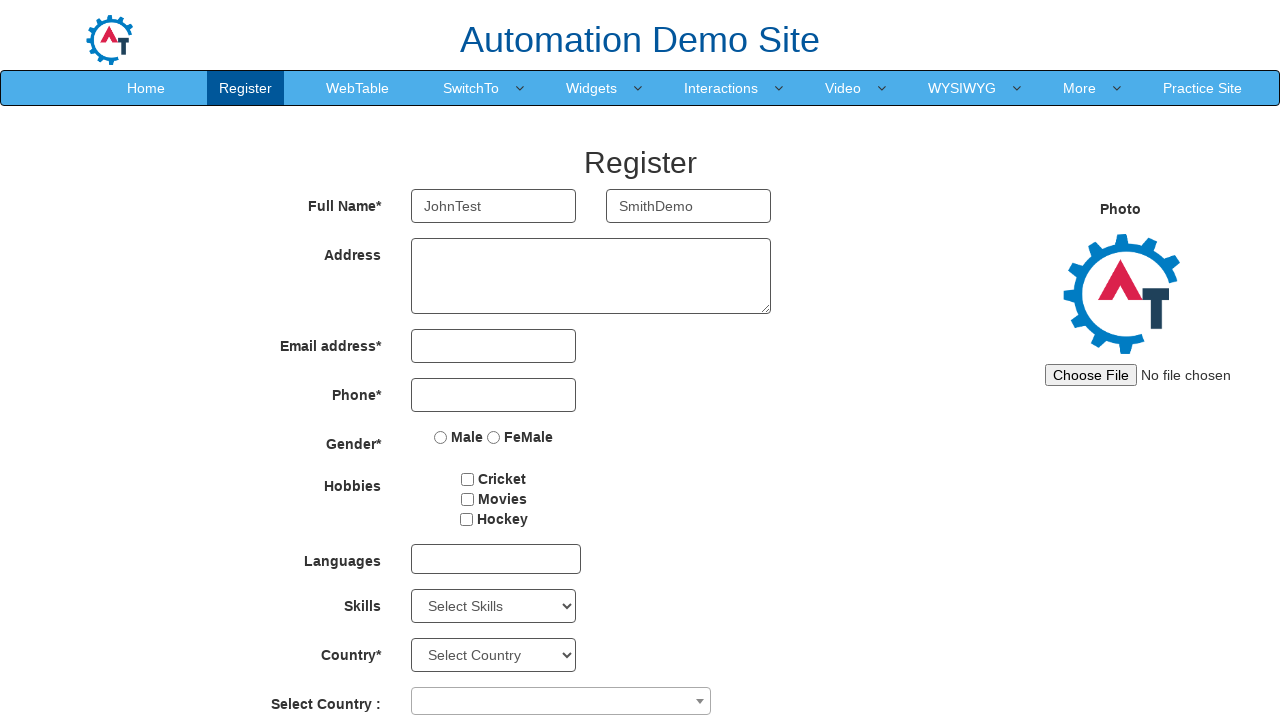

Verified first name field is present on the page
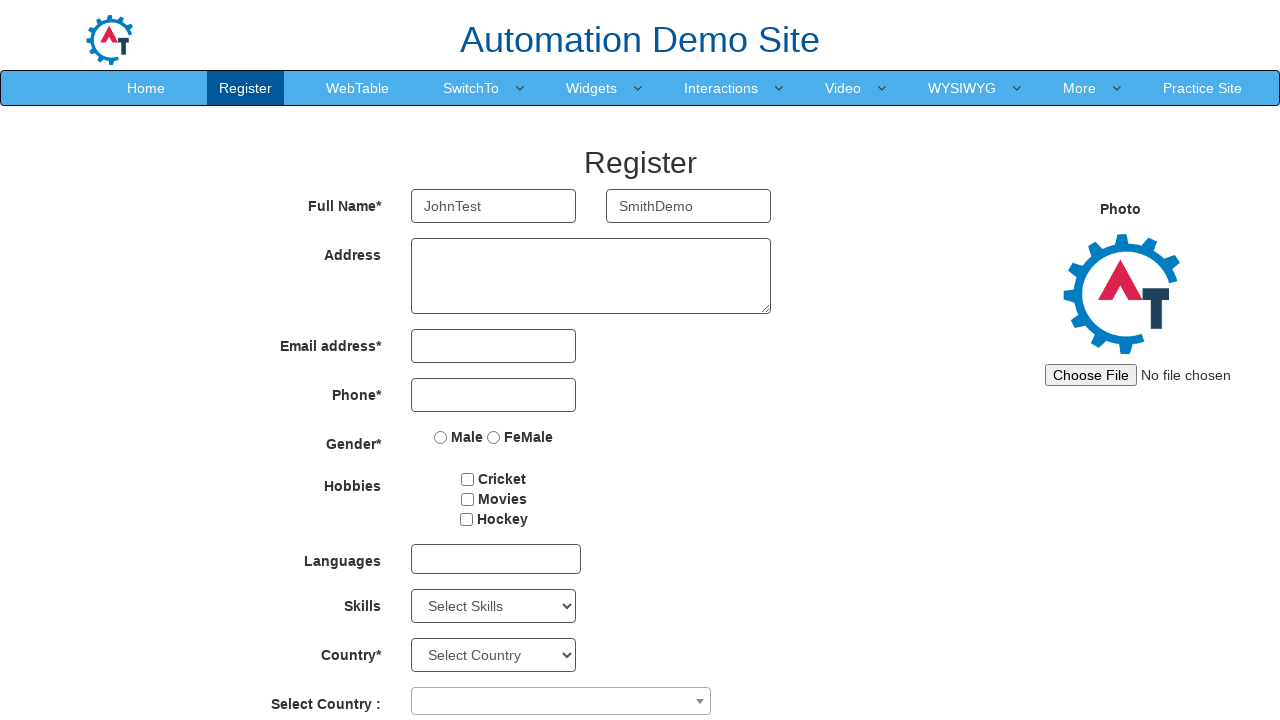

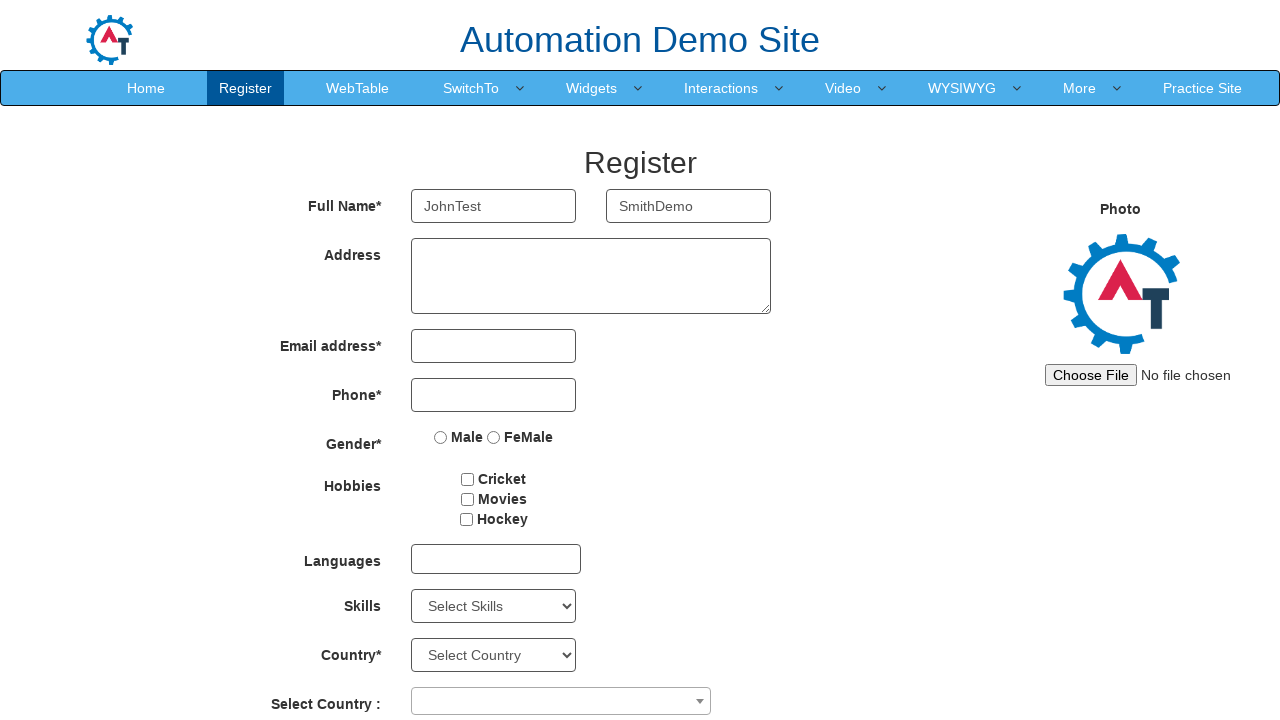